Tests drag and drop functionality using CDP mode reconnection approach by dragging an image element to a target container.

Starting URL: https://seleniumbase.io/other/drag_and_drop

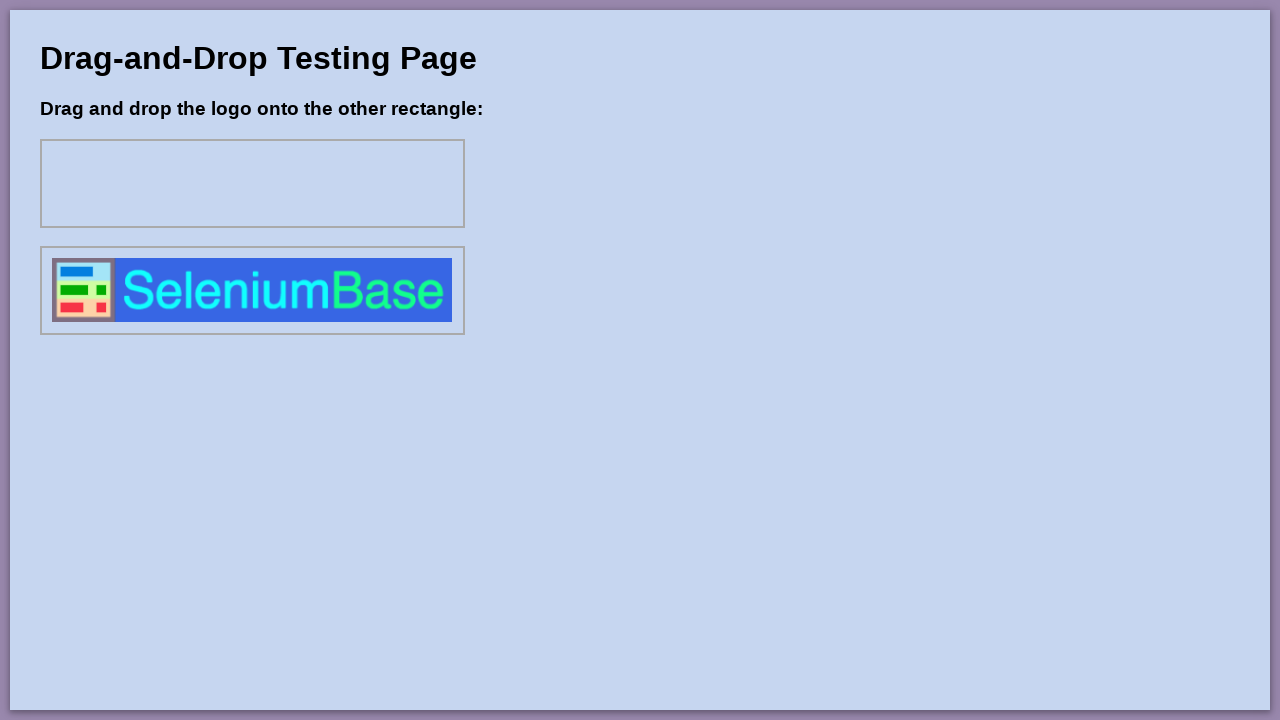

Waited for drag element #drag1 to be visible
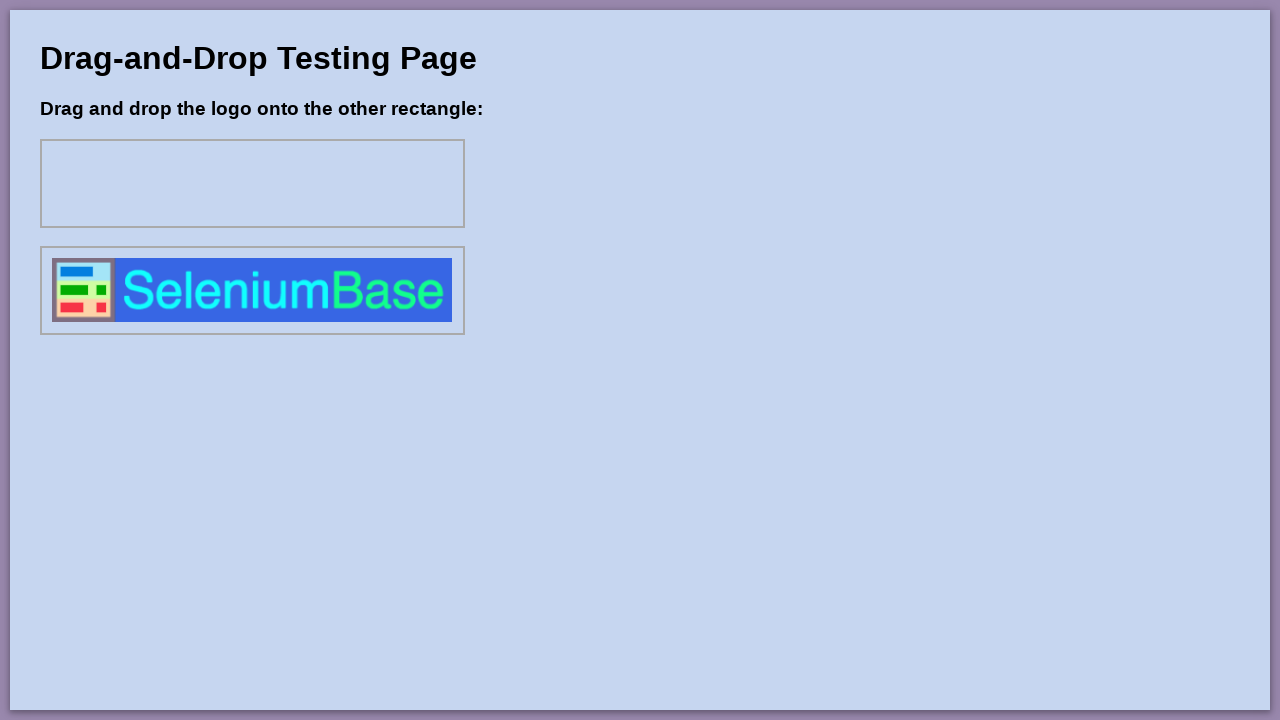

Verified image is not in div1 initially
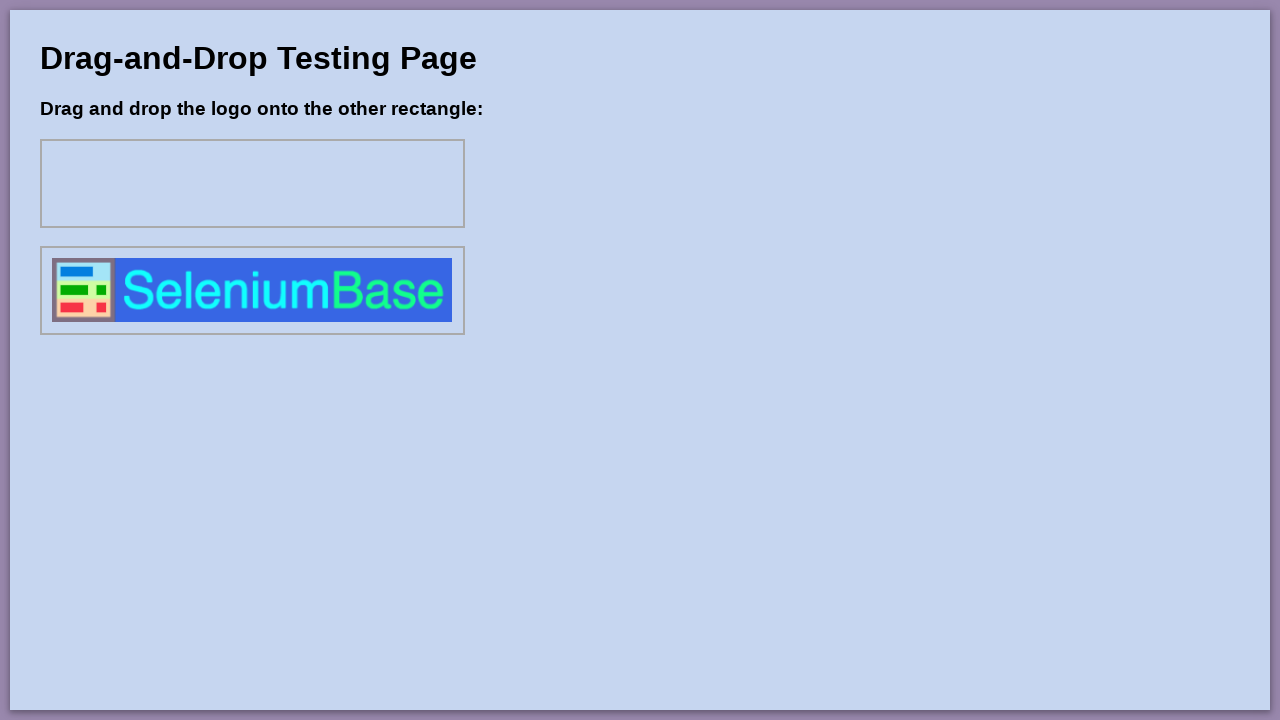

Performed drag and drop of #drag1 to #div1 at (252, 184)
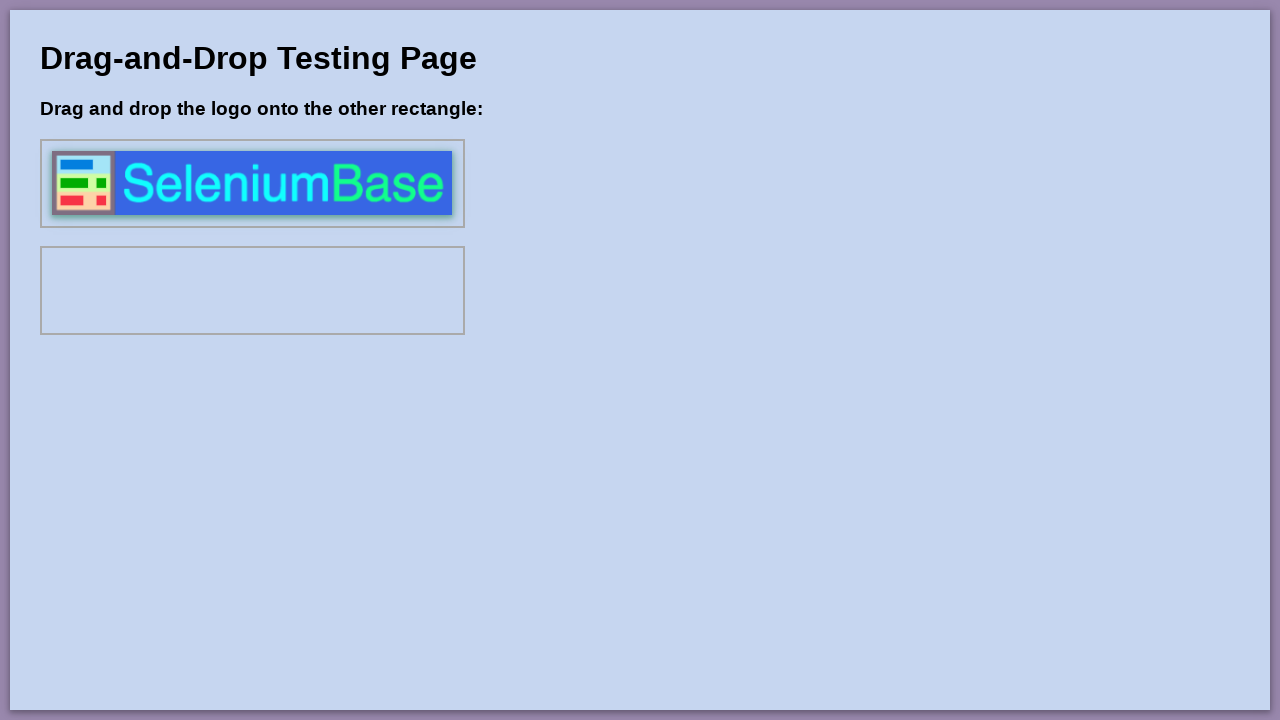

Waited 500ms for drag and drop operation to complete
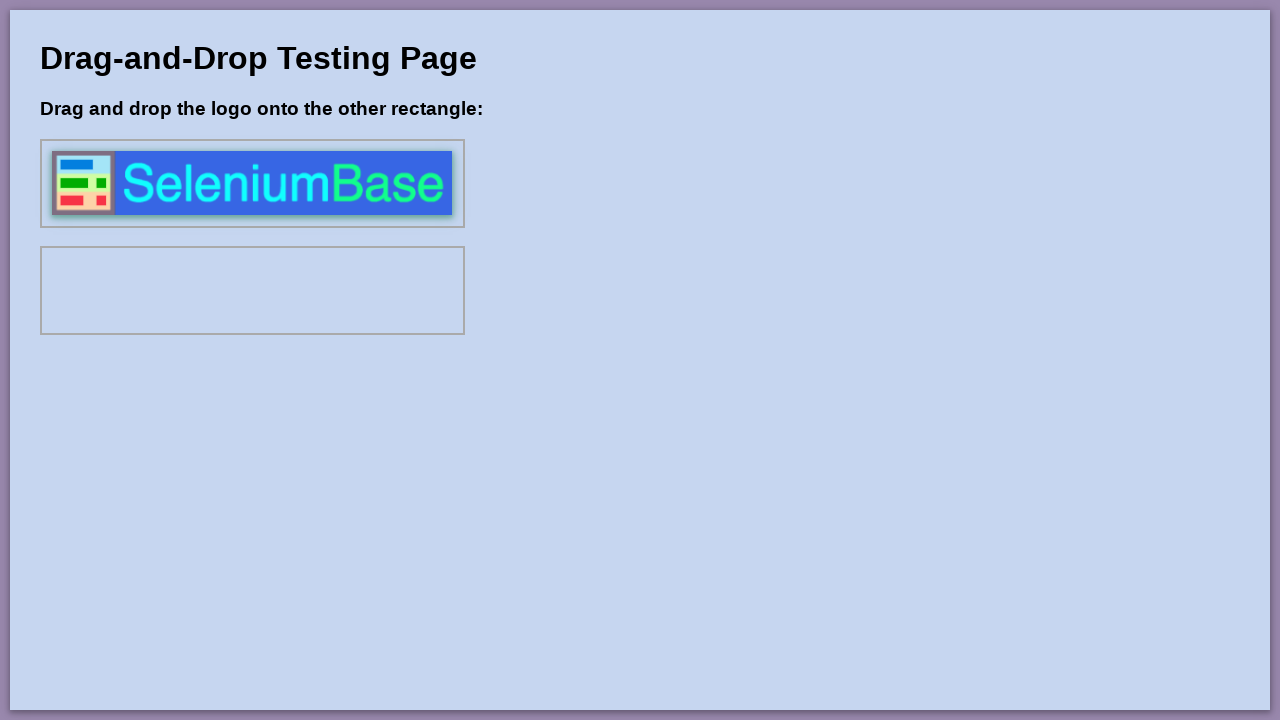

Verified image #drag1 is now present in #div1
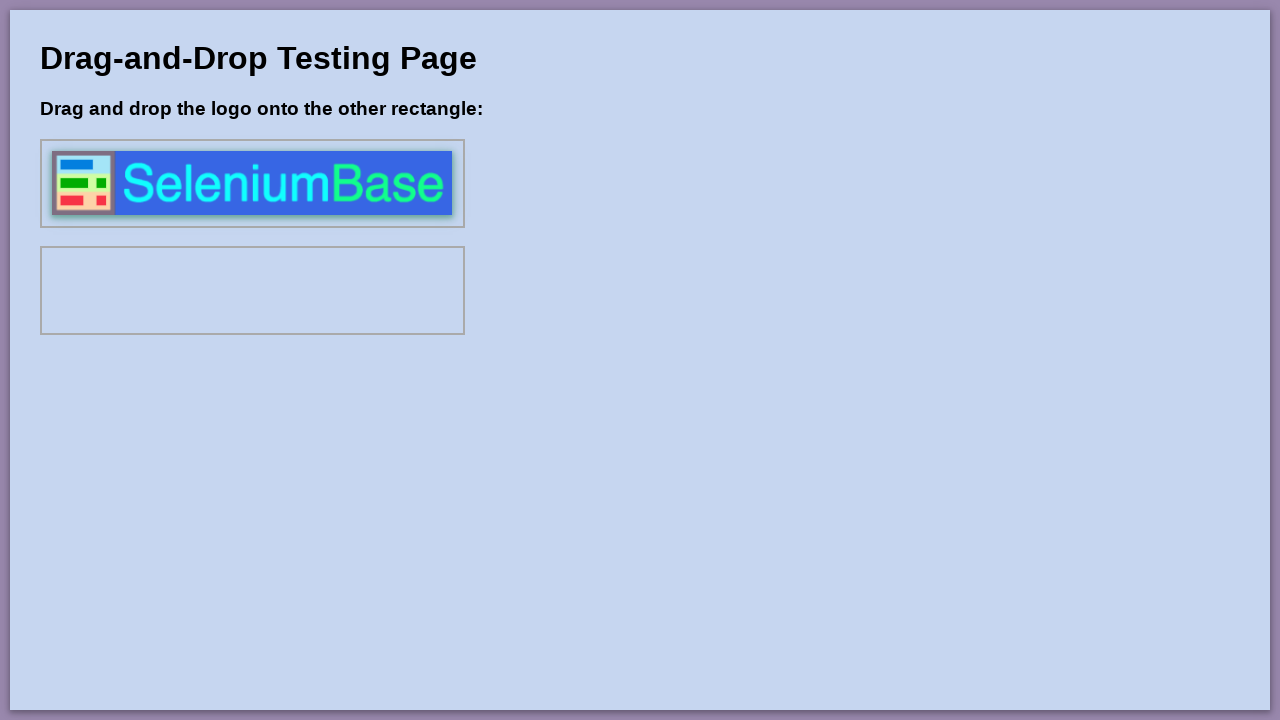

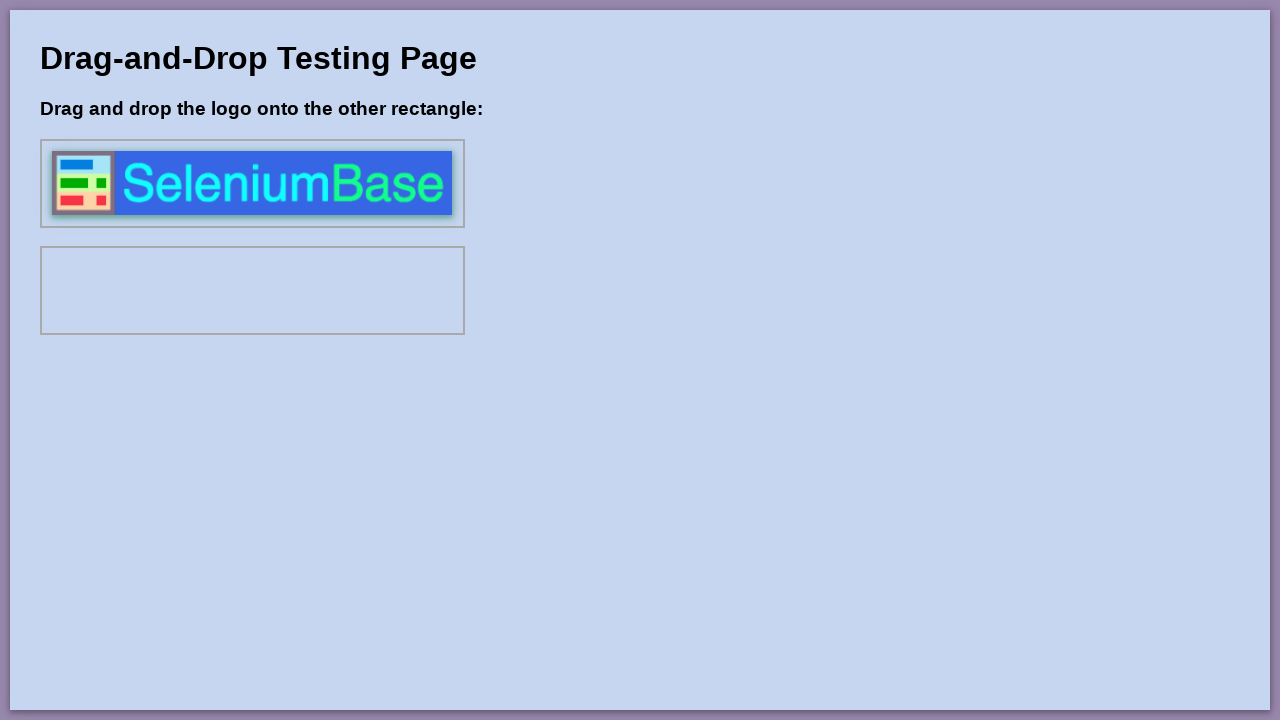